Tests various WebElement interactions on a simple form demo page including filling an input field, clicking a button, reading the displayed message, clearing the input, and retrieving element properties.

Starting URL: https://selenium.qabible.in/simple-form-demo.php

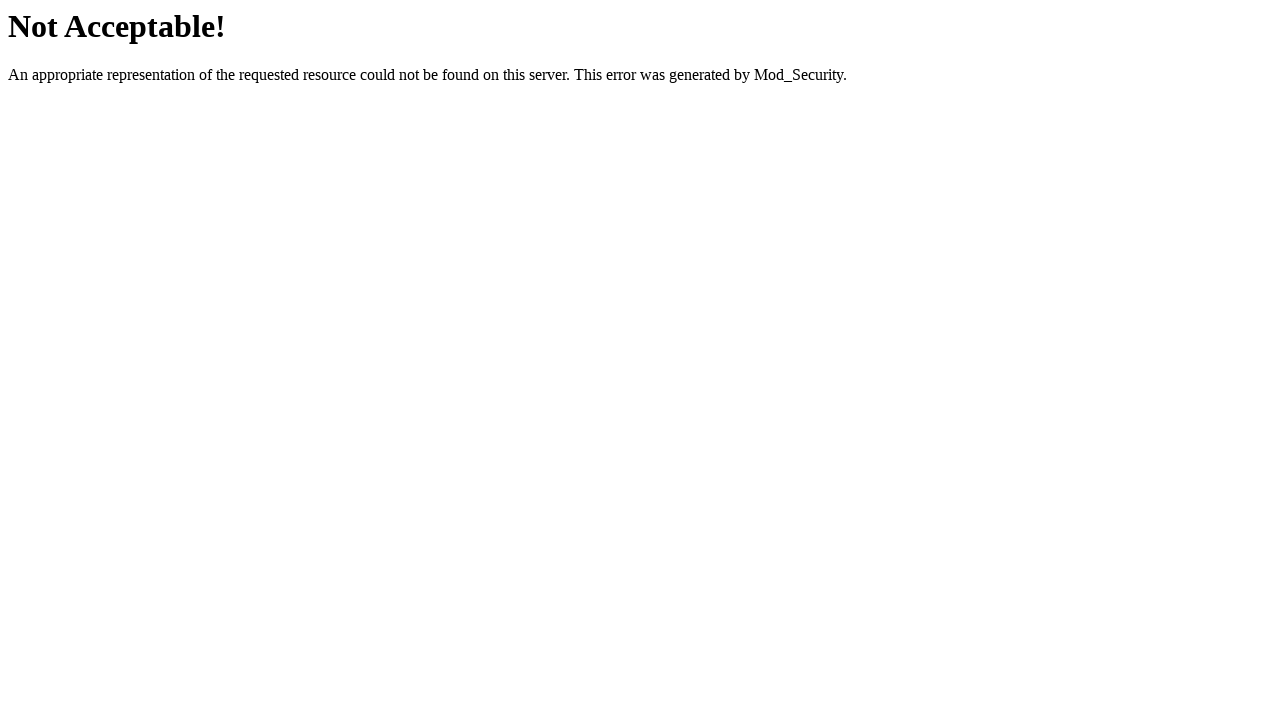

Found 'Test Case 2: Login User with correct email and password' link
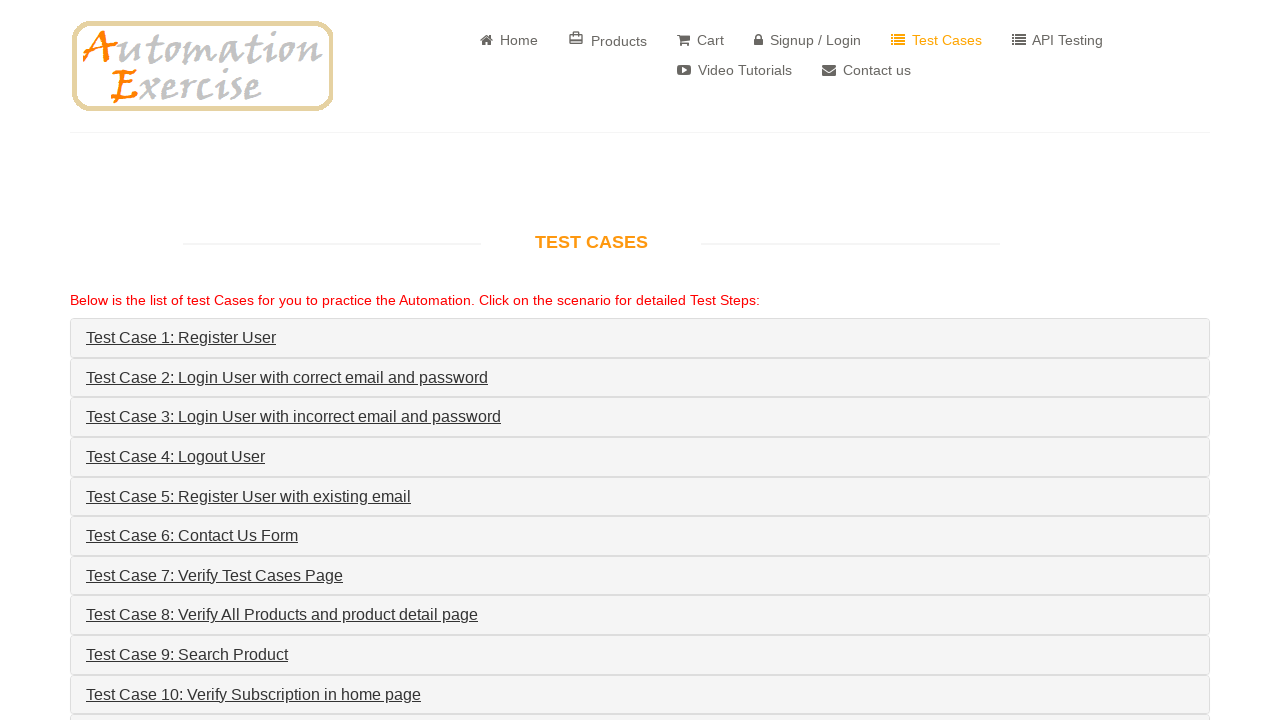

Scrolled link into view
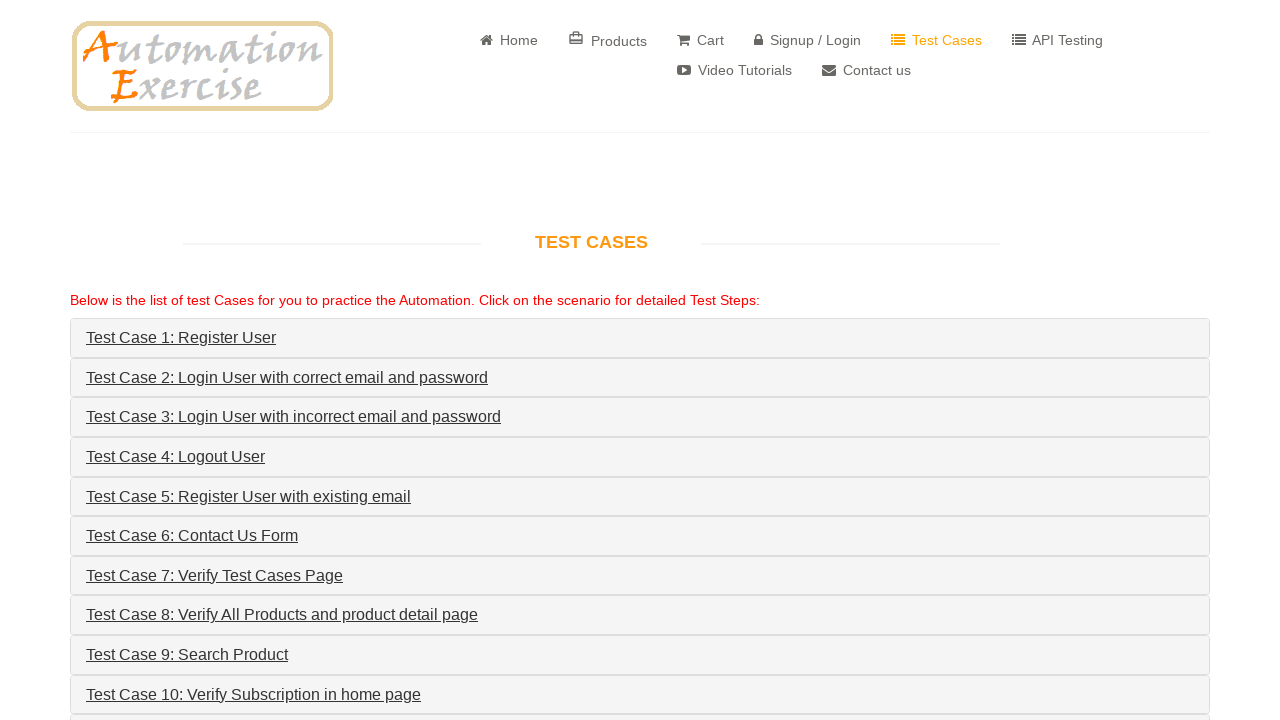

Clicked 'Test Case 2: Login User with correct email and password' link
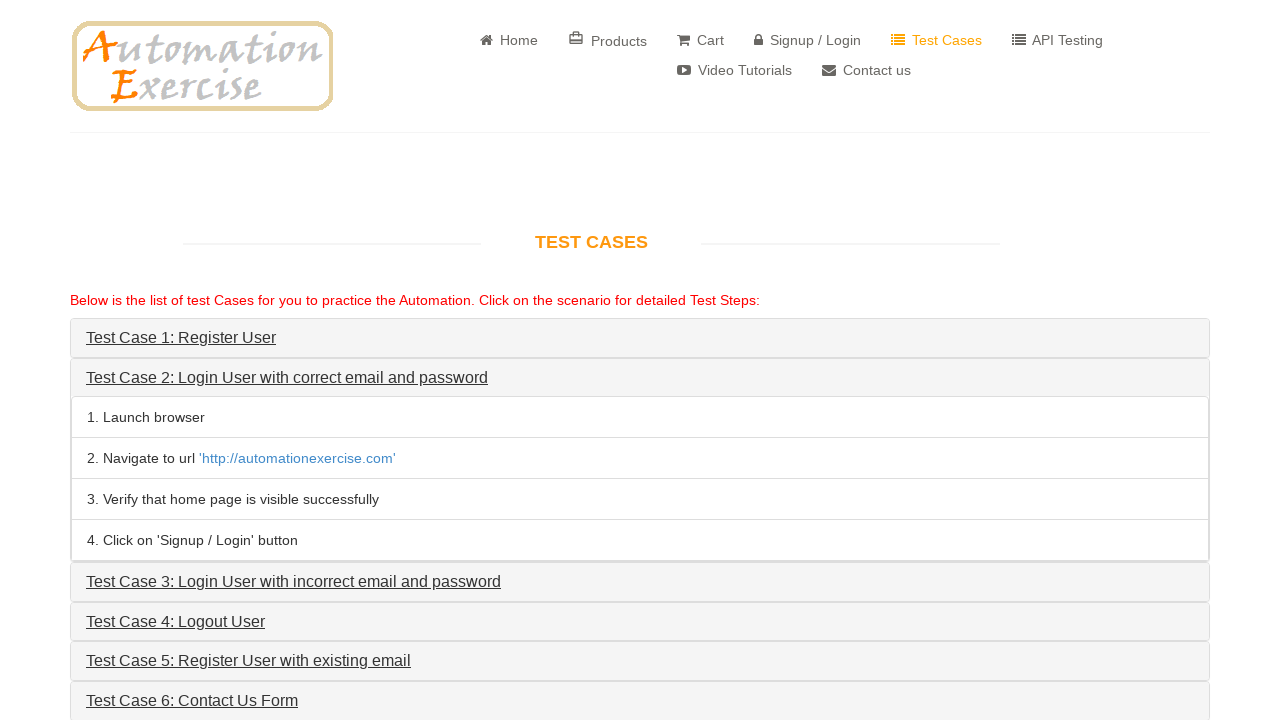

Waited for page navigation and content to load
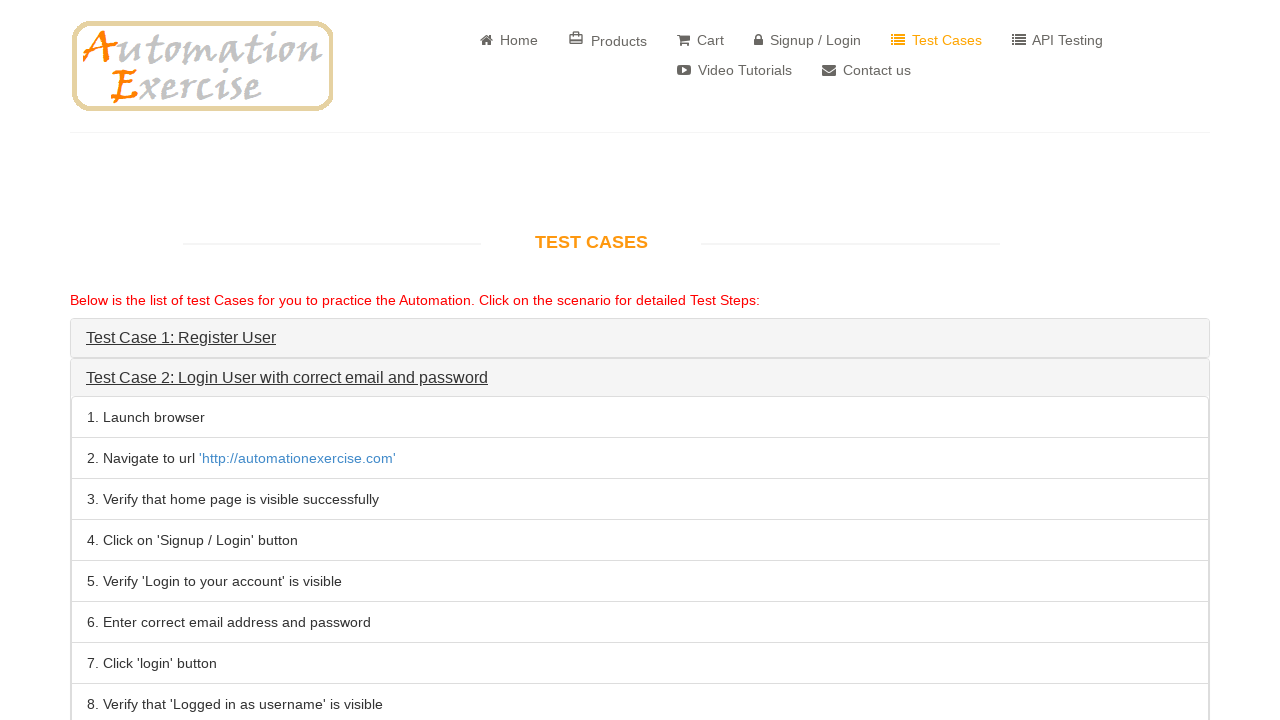

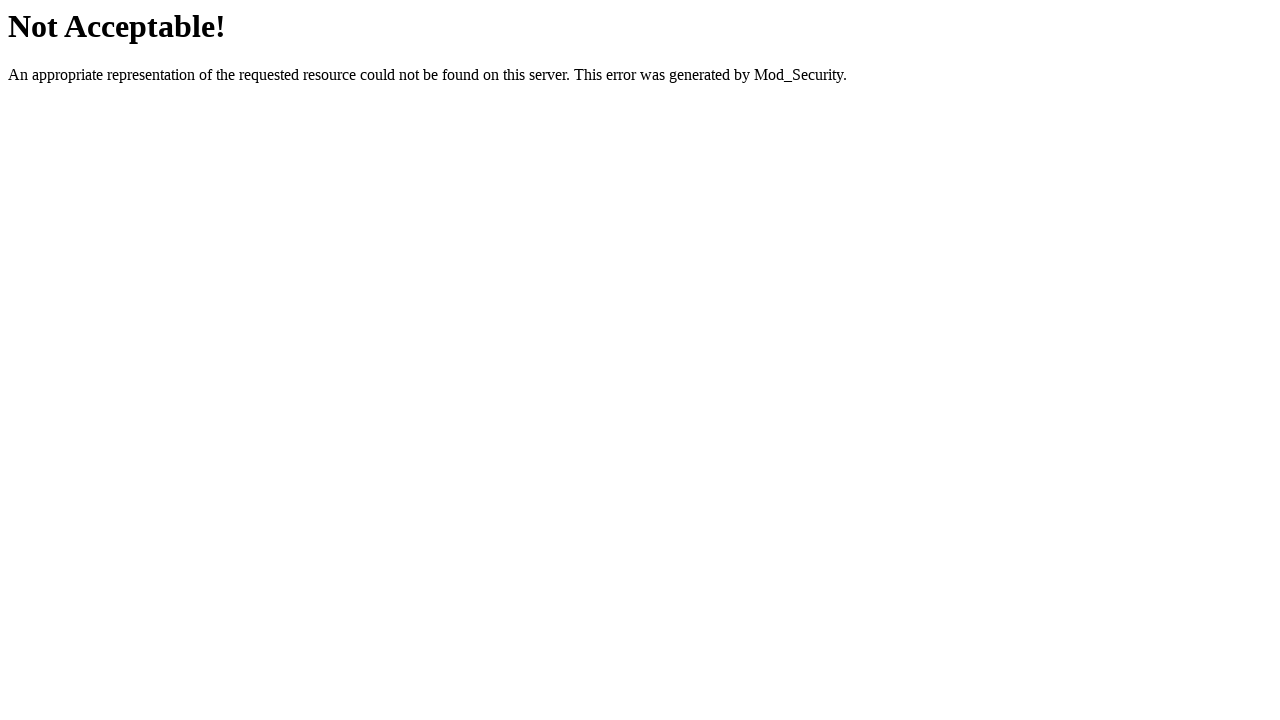